Tests jQuery UI's drag and drop functionality by dragging an element from source to destination within an iframe

Starting URL: https://jqueryui.com

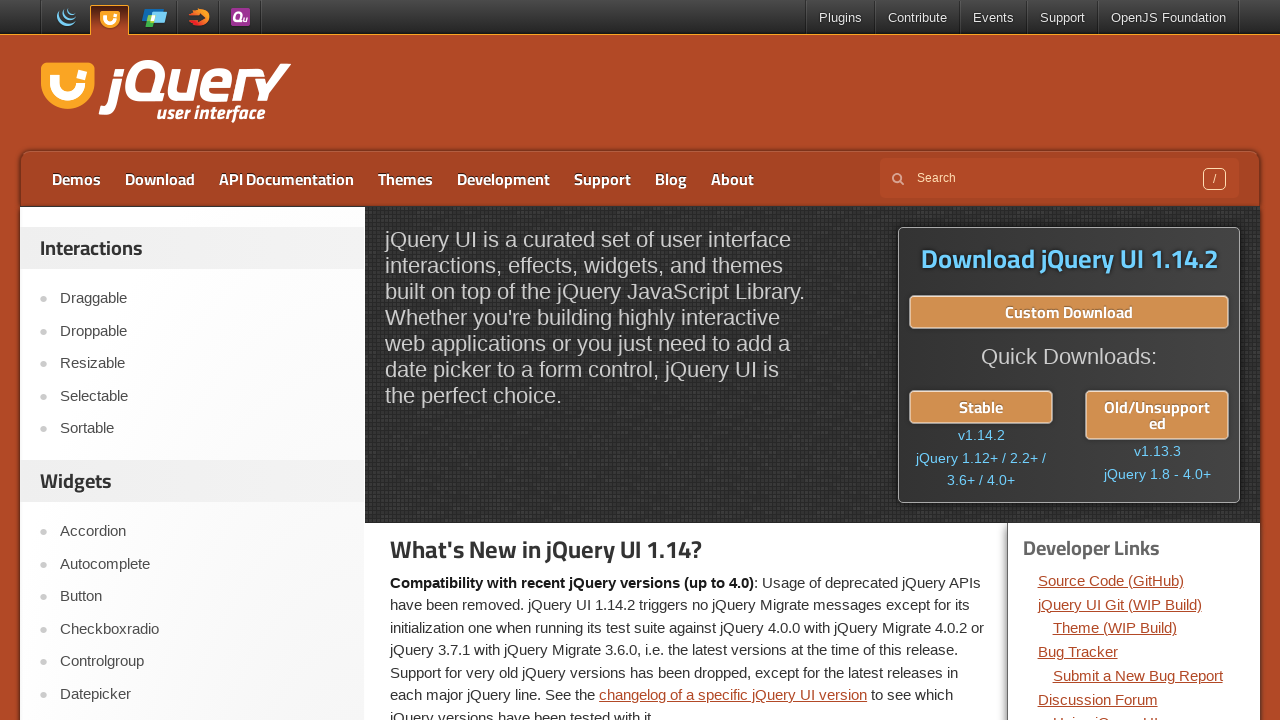

Clicked on Droppable link to navigate to drag and drop demo at (202, 331) on text=Droppable
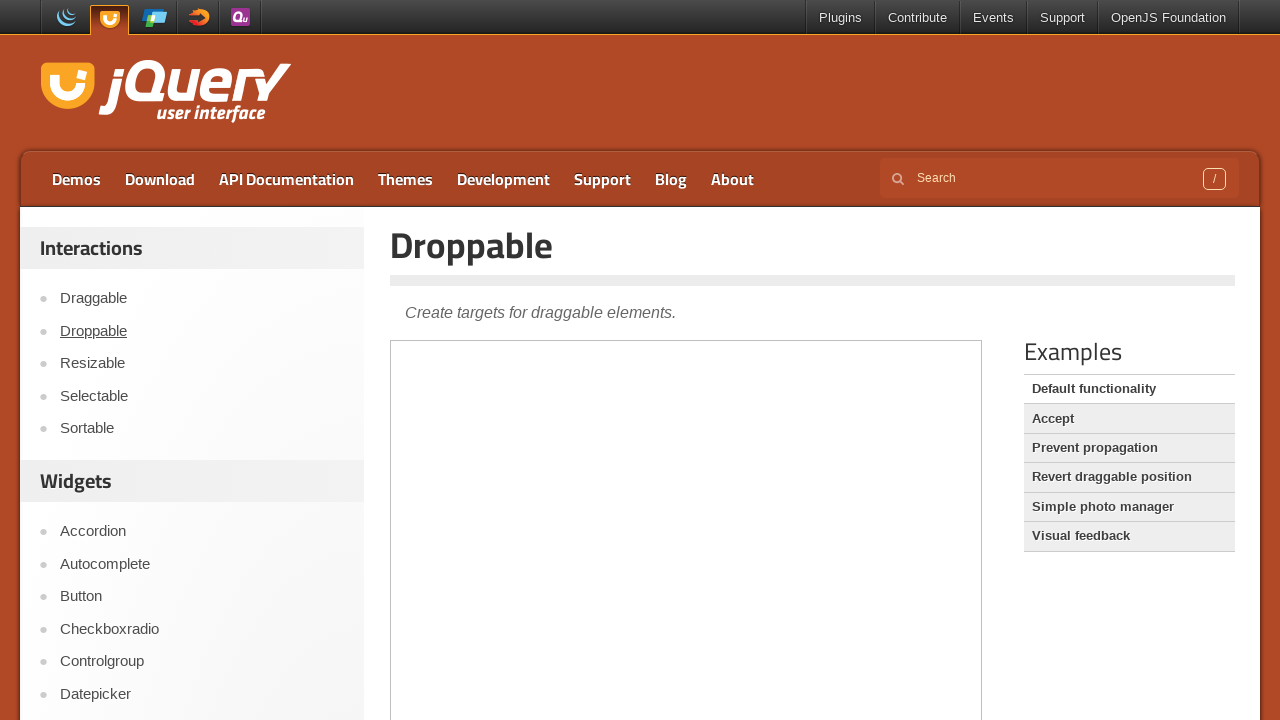

Located the iframe containing drag and drop elements
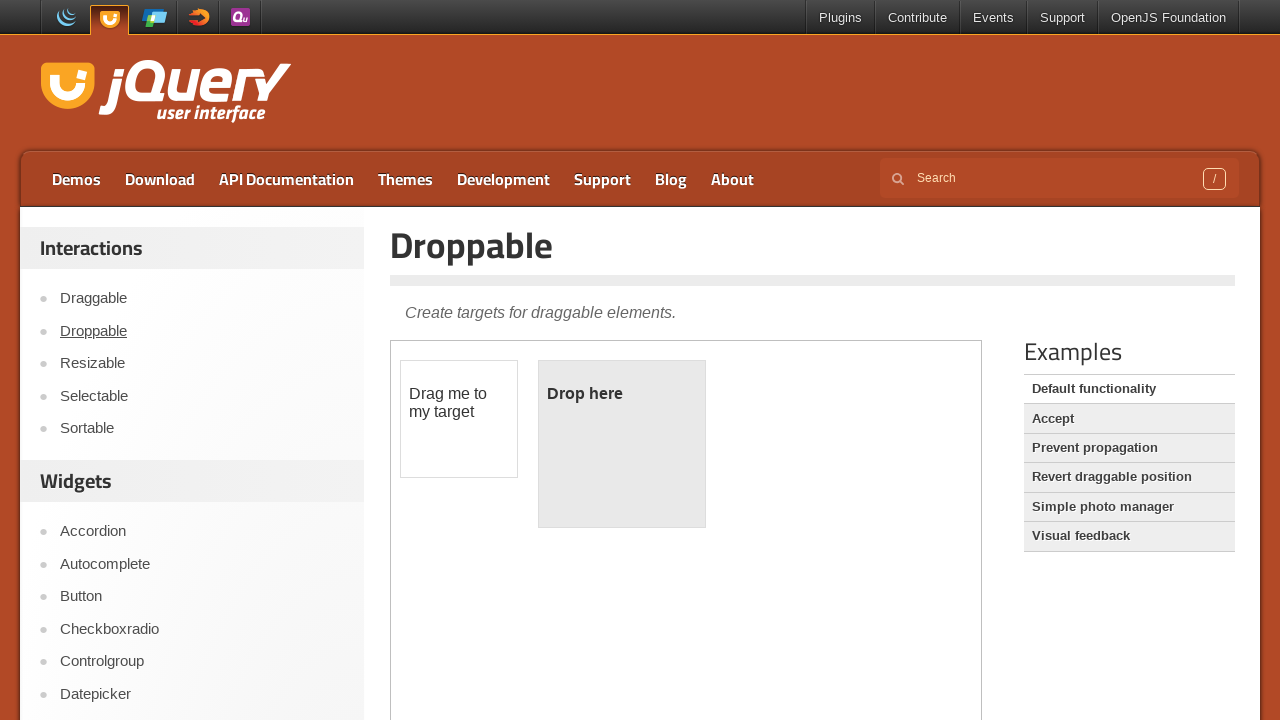

Located the draggable element
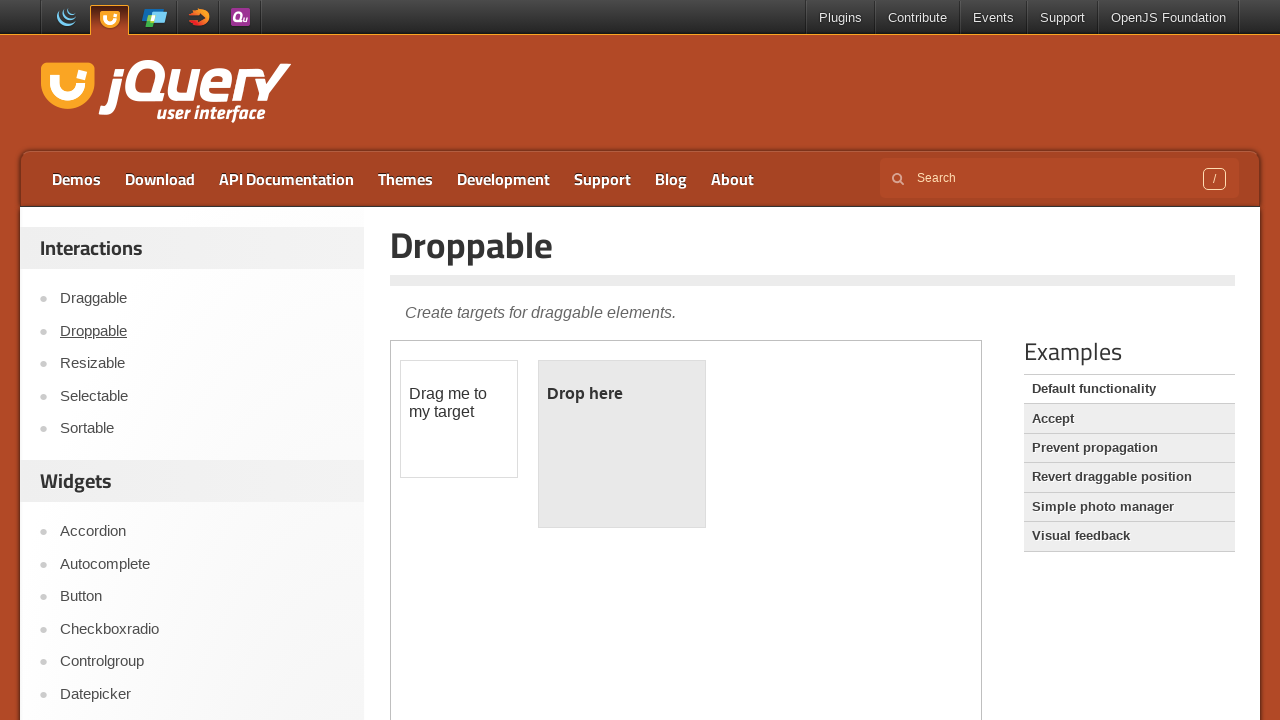

Located the droppable element
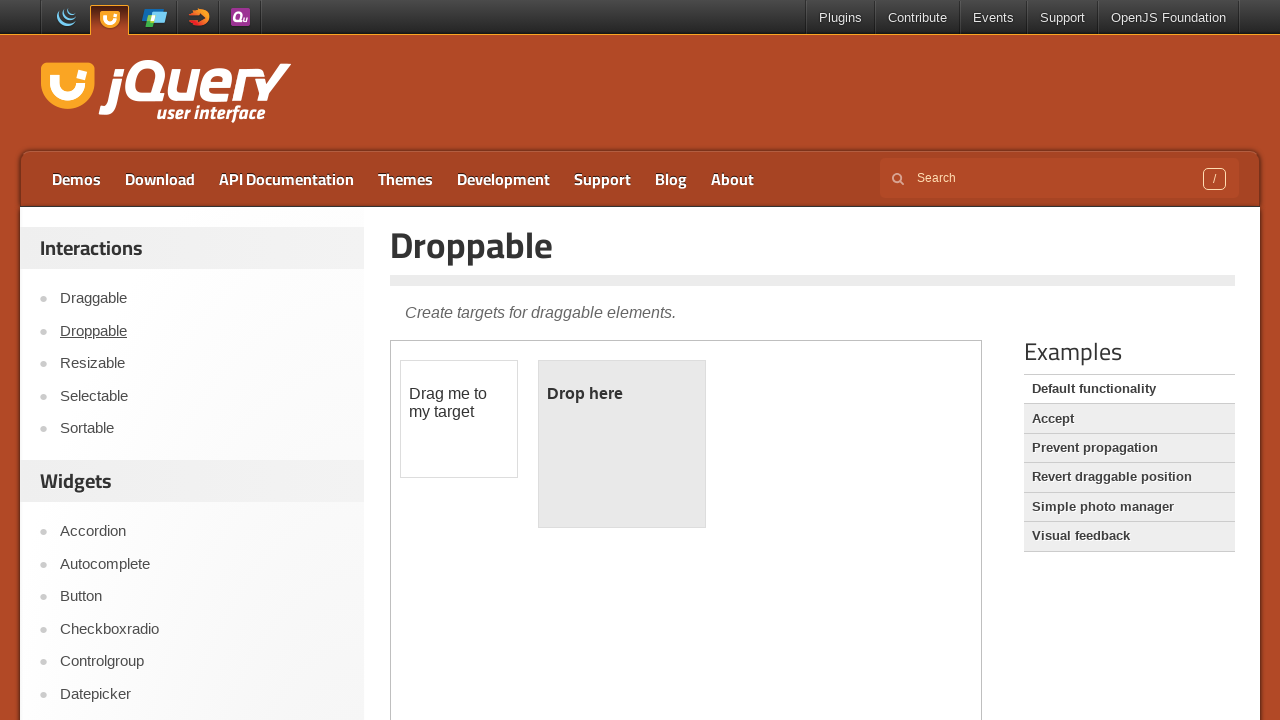

Performed drag and drop operation from draggable to droppable element at (622, 444)
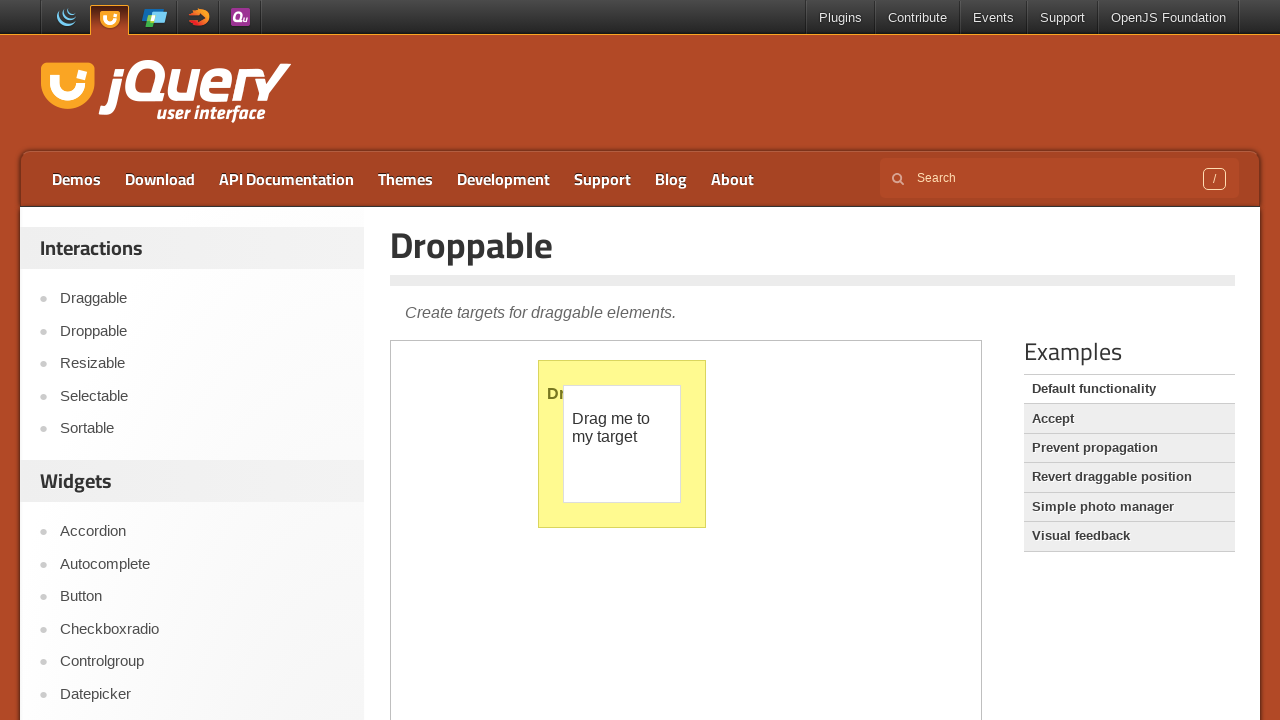

Retrieved text content from draggable element
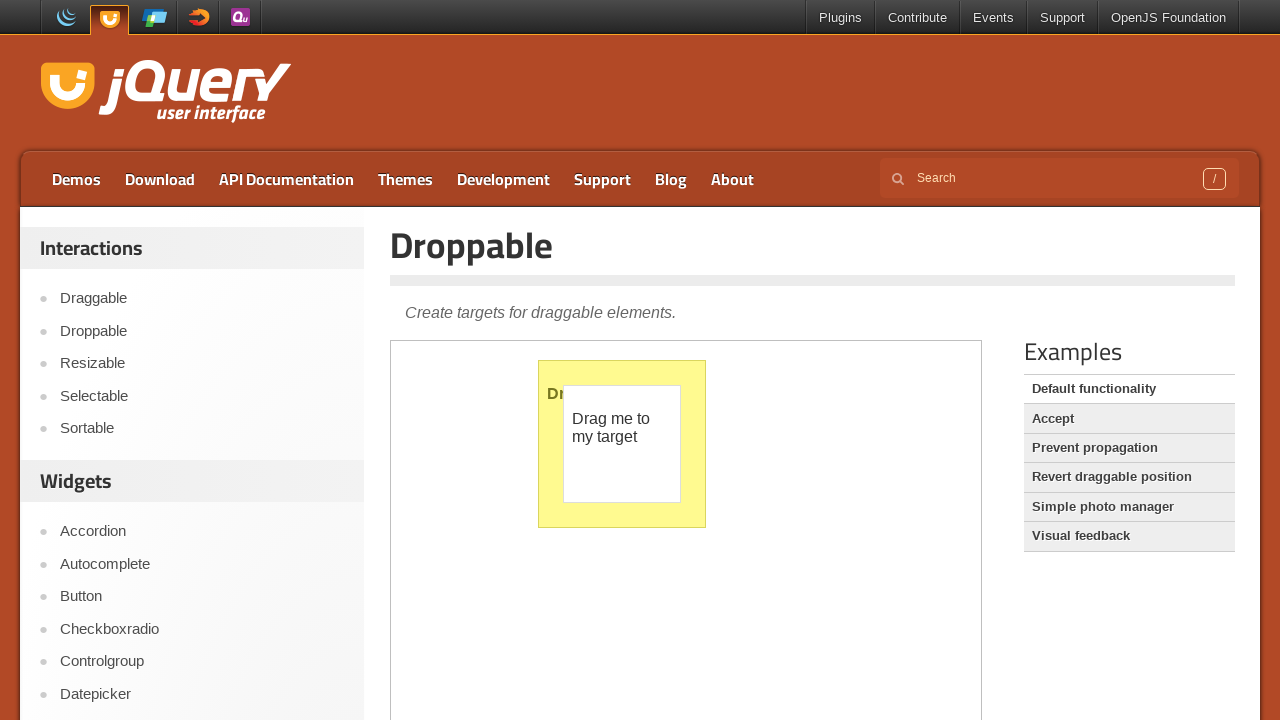

Printed draggable element text content
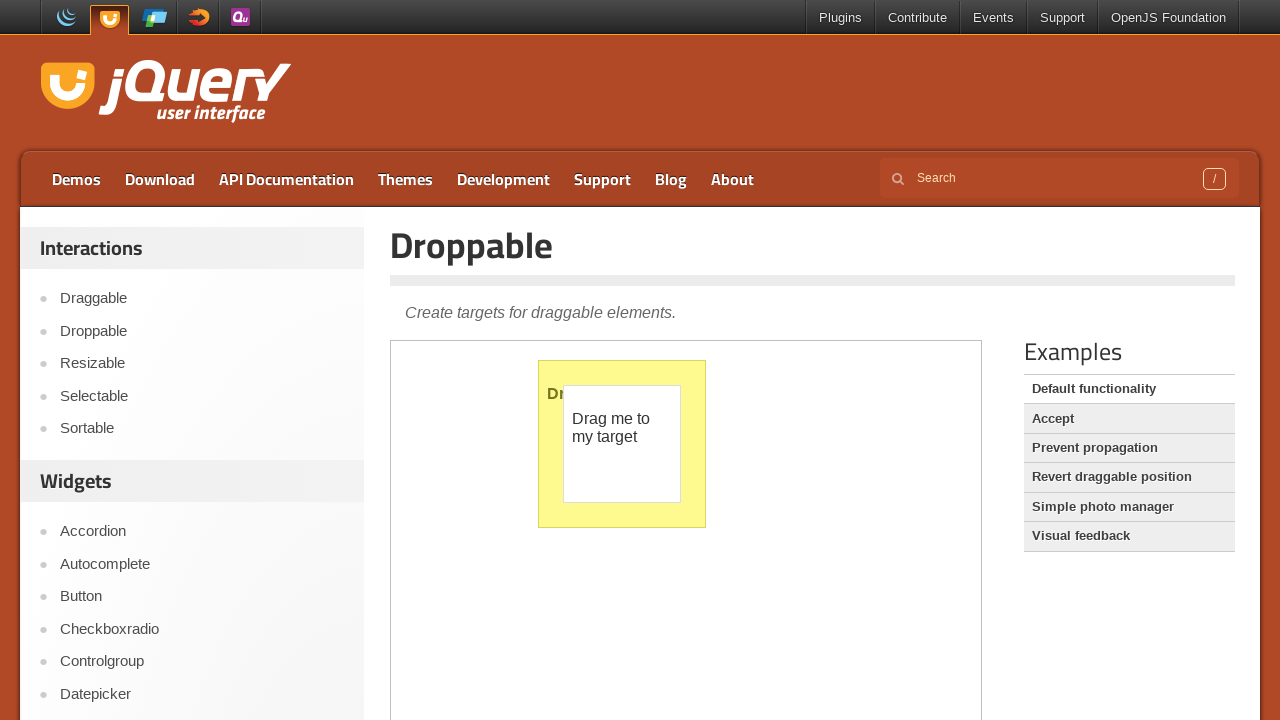

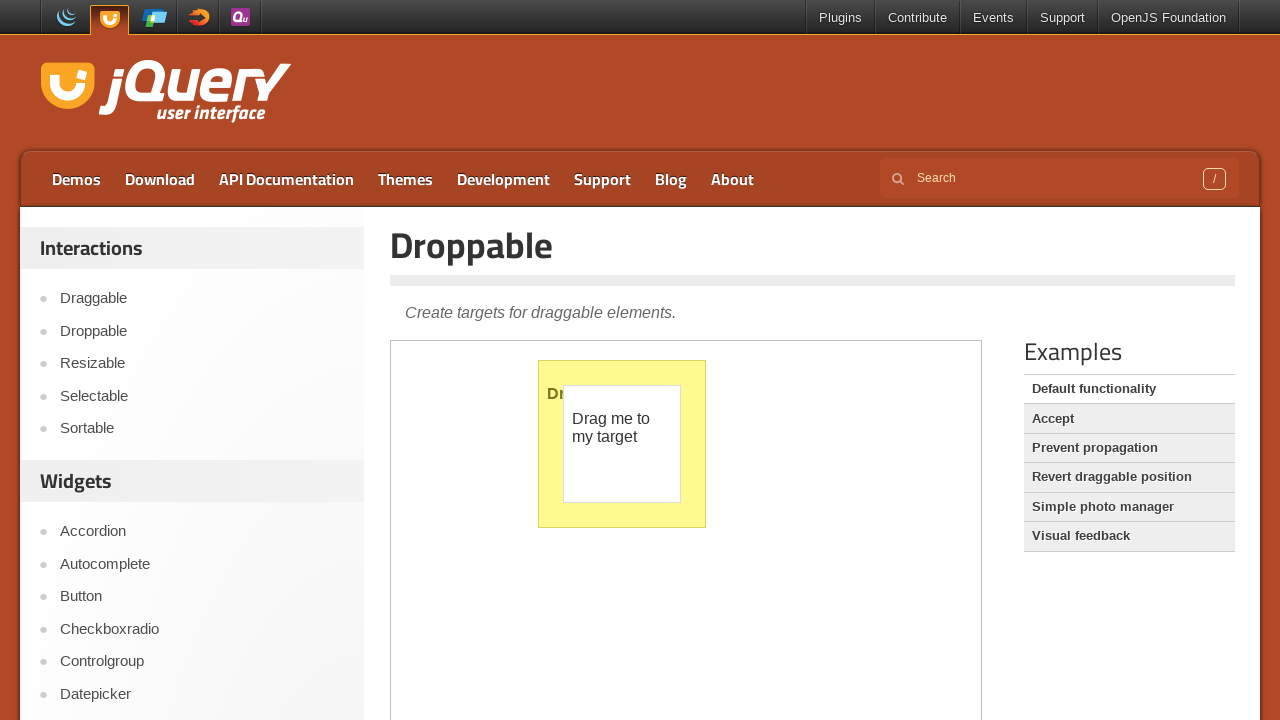